Tests the progress bar functionality by clicking the start button, waiting for the progress bar to reach a specific value, and then clicking the stop button to halt the progress.

Starting URL: http://uitestingplayground.com/progressbar

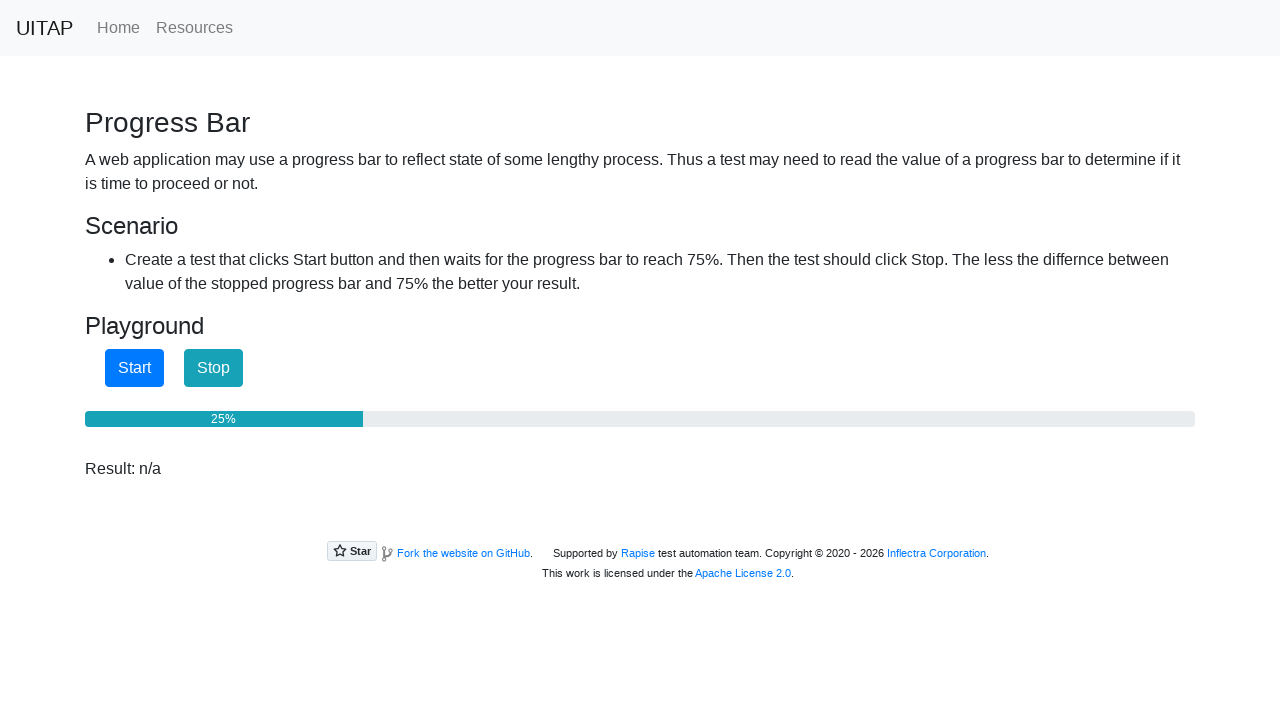

Clicked start button to begin progress bar loading at (134, 368) on #startButton
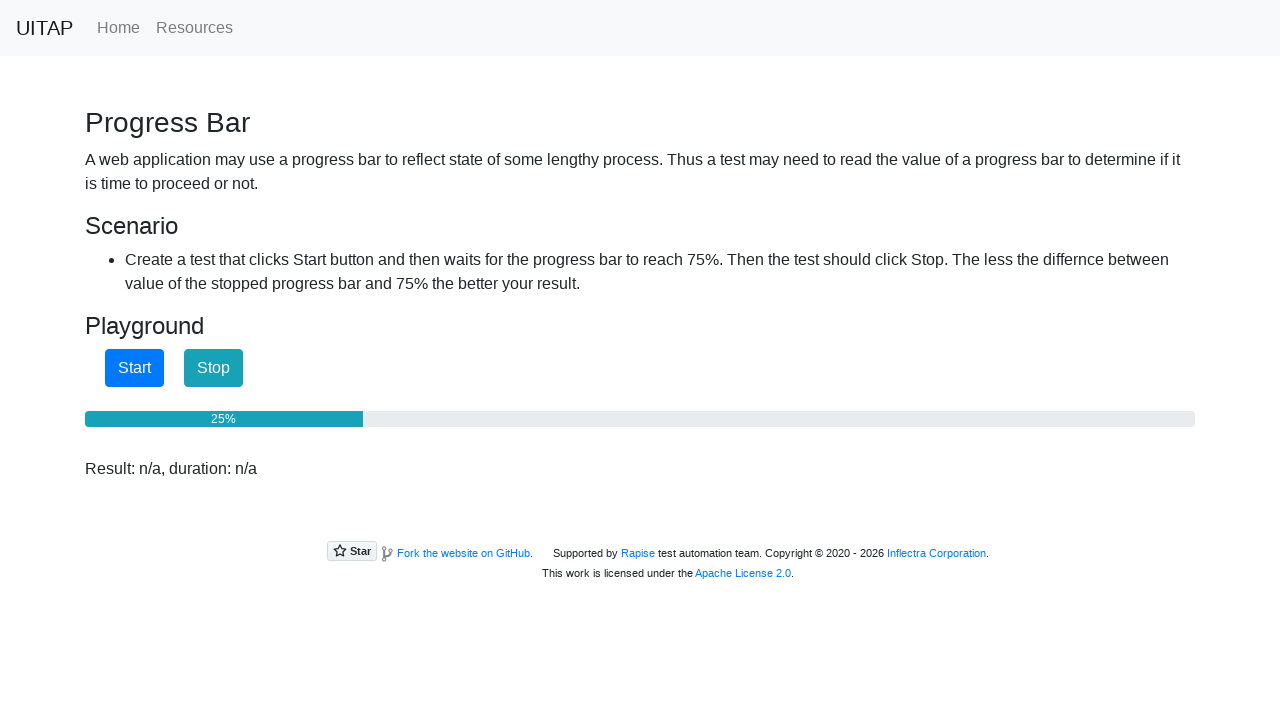

Progress bar reached 75% value
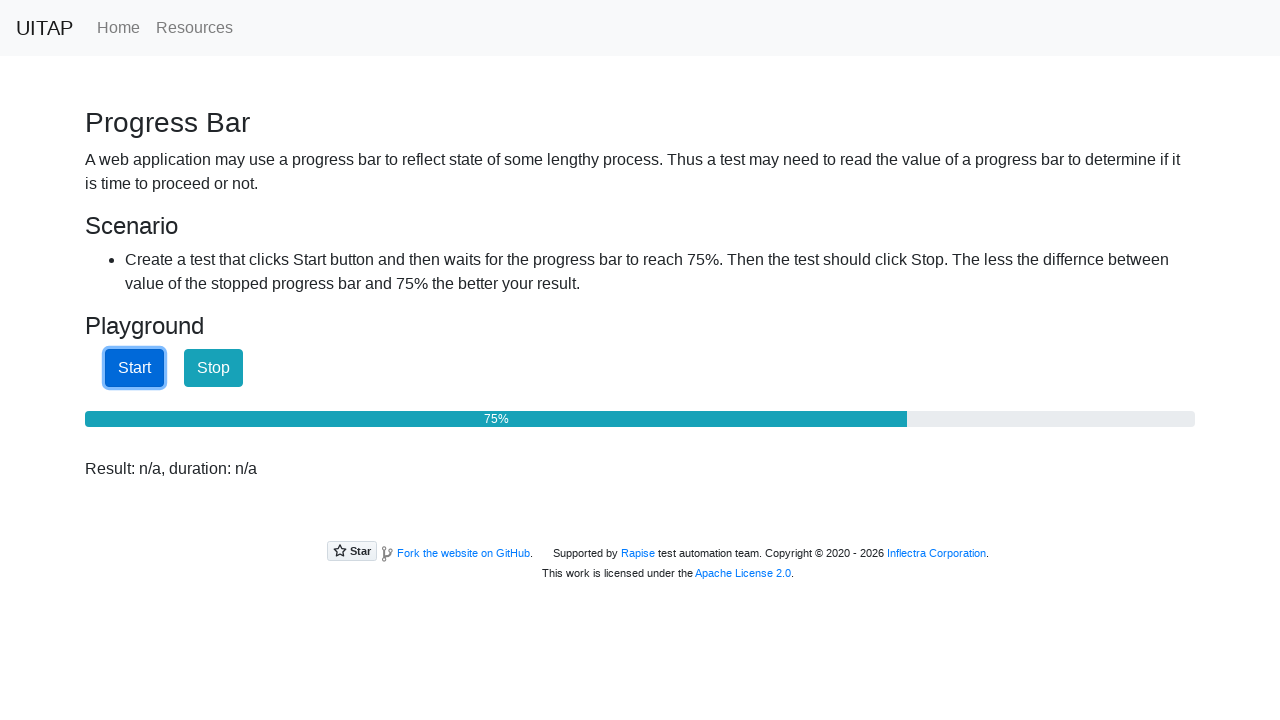

Clicked stop button to halt the progress bar at (214, 368) on #stopButton
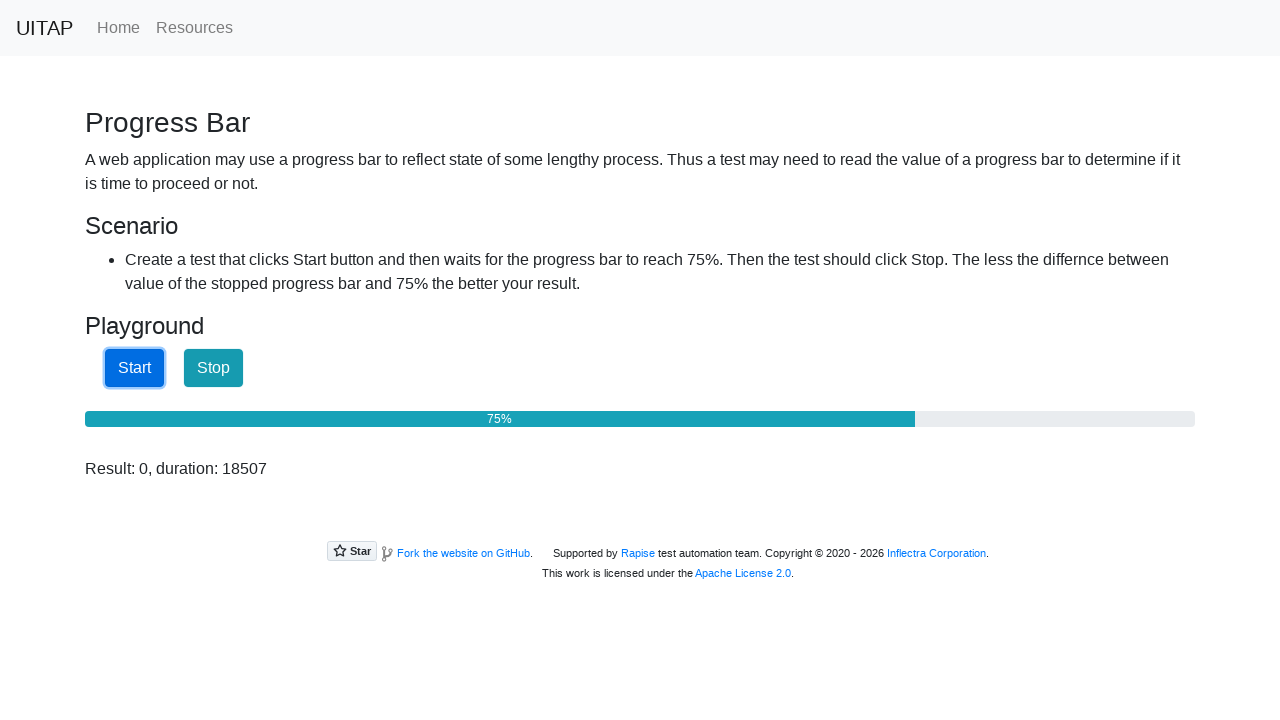

Progress bar element is visible and verified
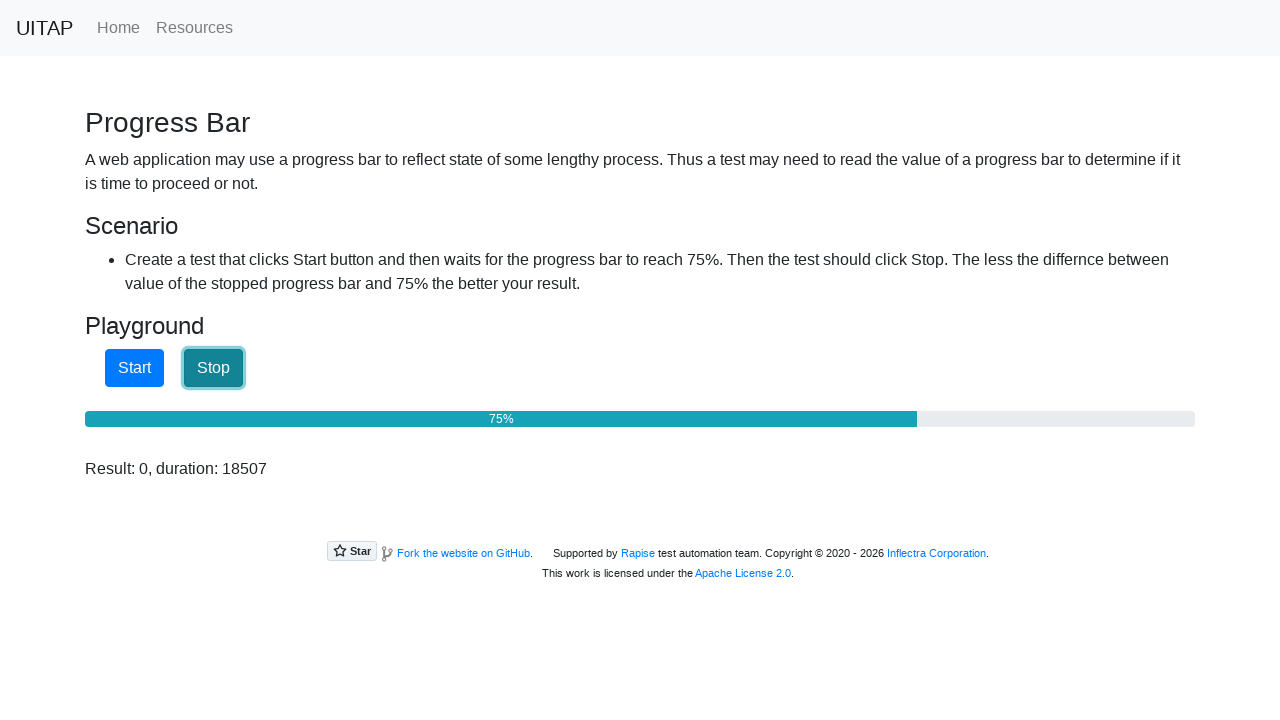

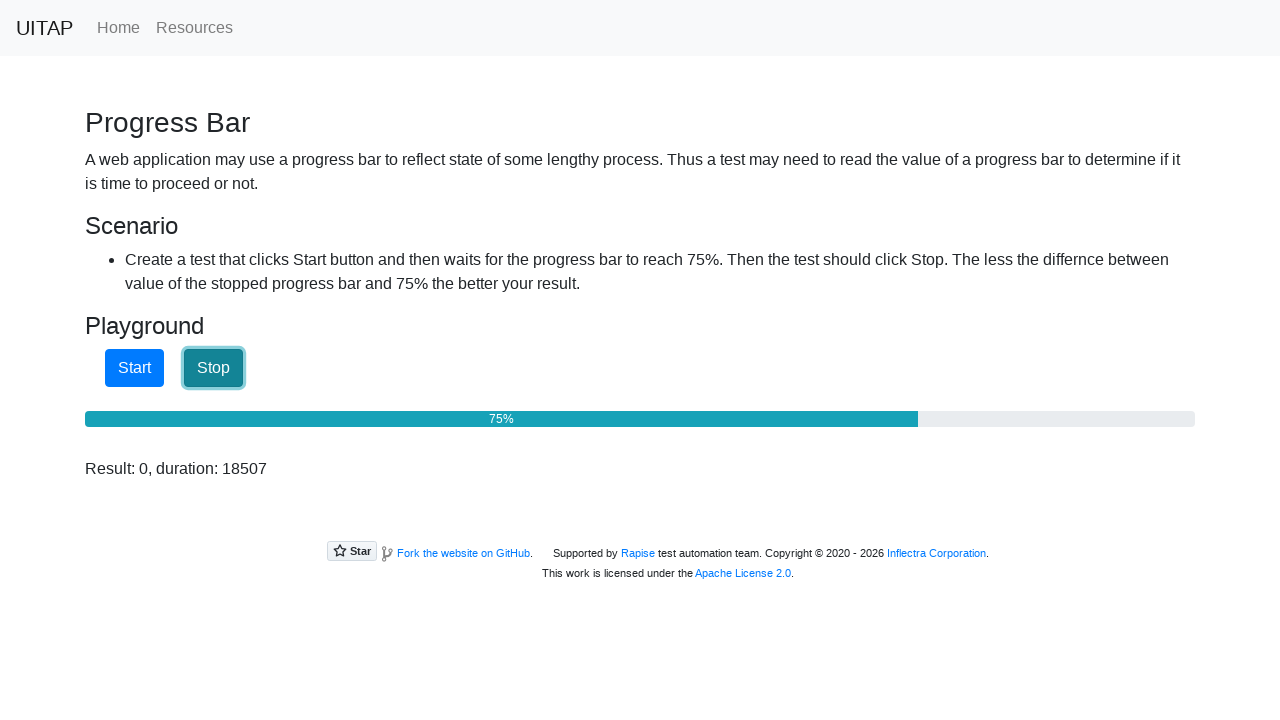